Tests filling textbox elements on a demo form page, including single-line text fields (username, email) and multi-line text areas (current address, permanent address).

Starting URL: https://demoqa.com/text-box

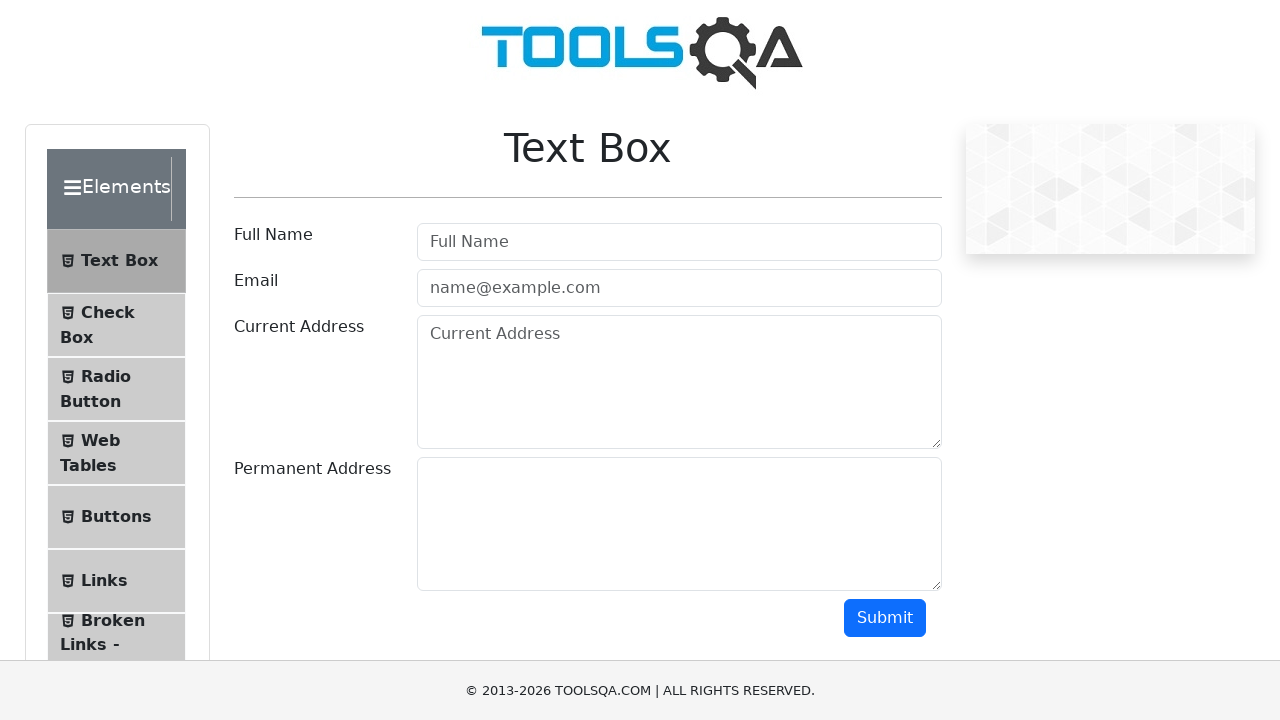

Filled username field with 'John Anderson' on #userName
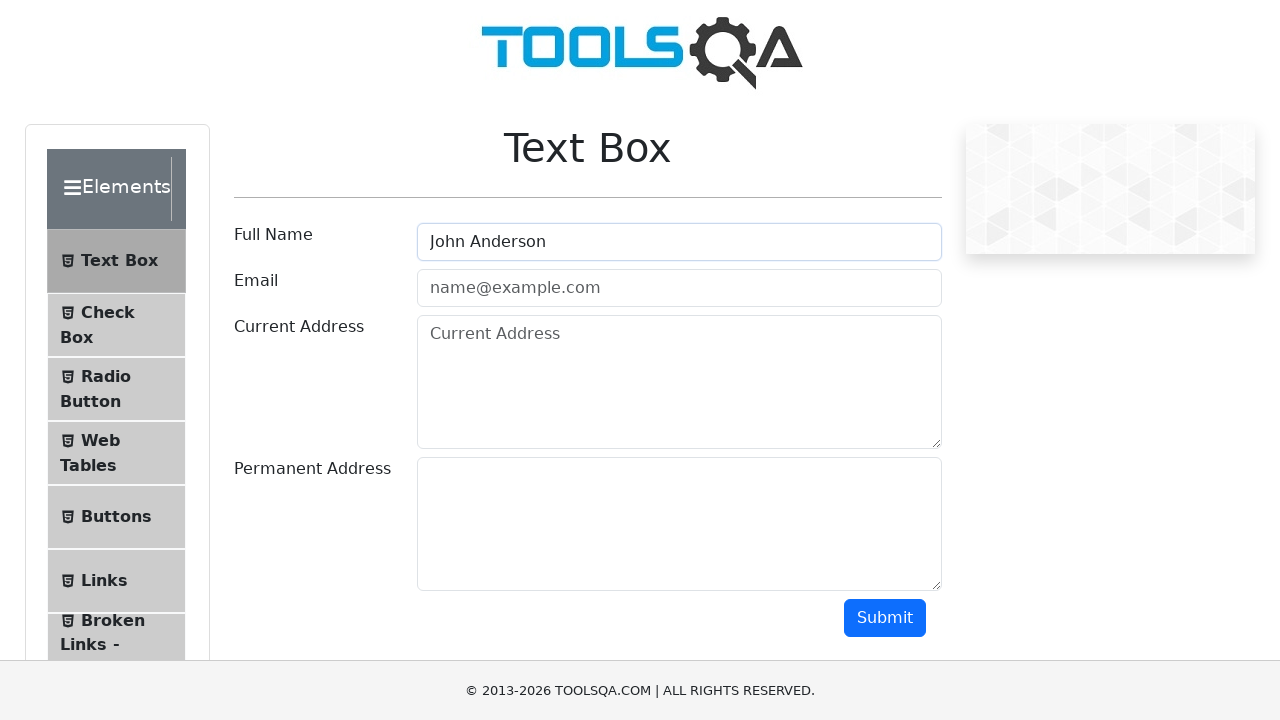

Filled email field with 'john.anderson@testmail.com' on #userEmail
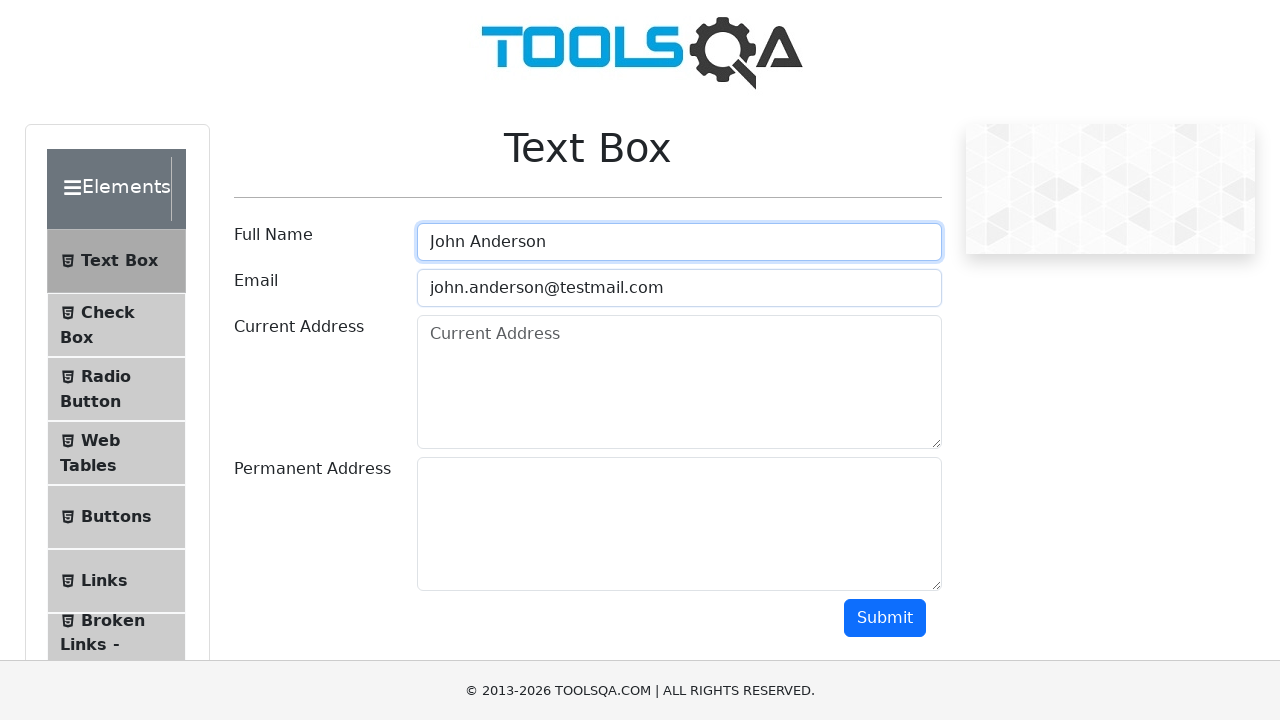

Filled current address field with multi-line address on #currentAddress
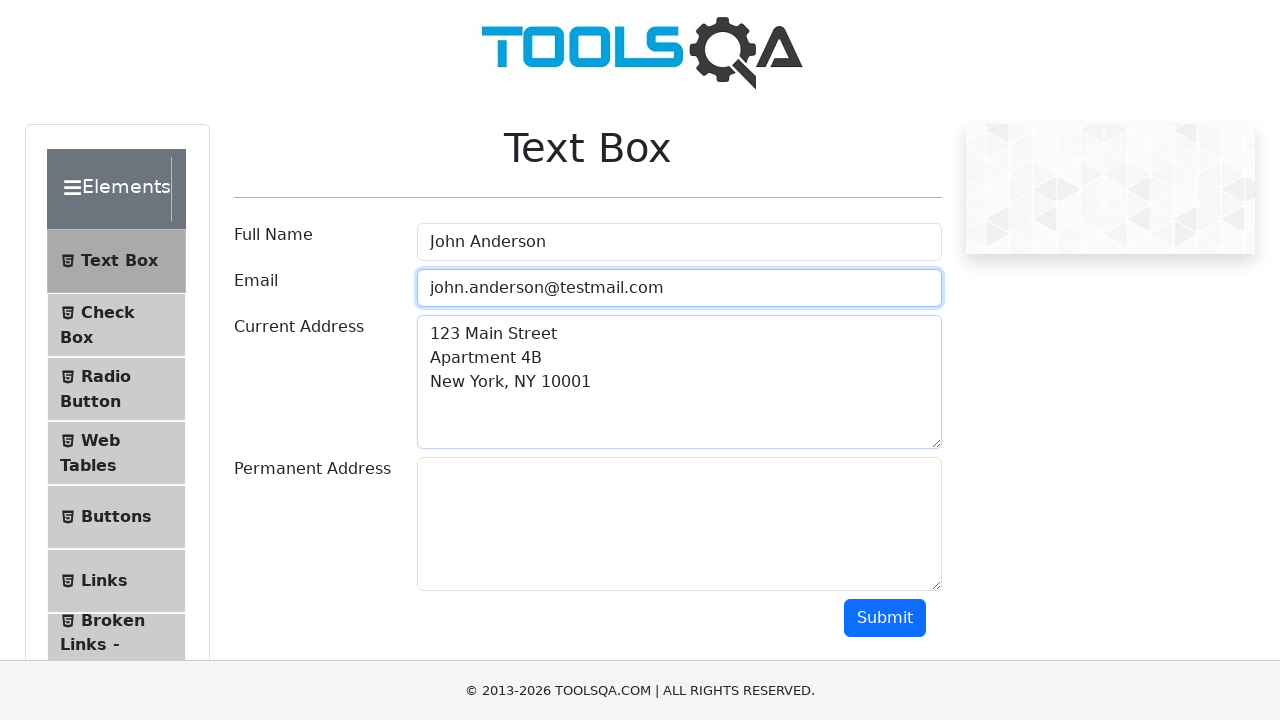

Filled permanent address field with multi-line address on #permanentAddress
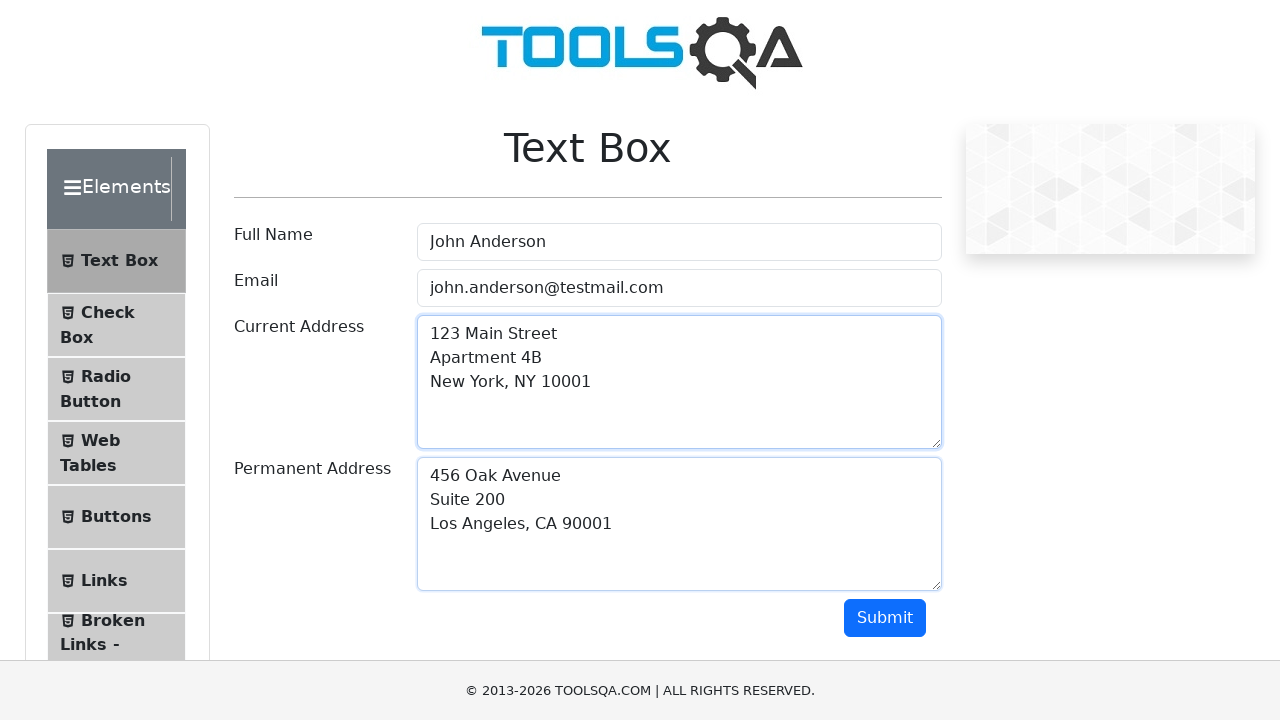

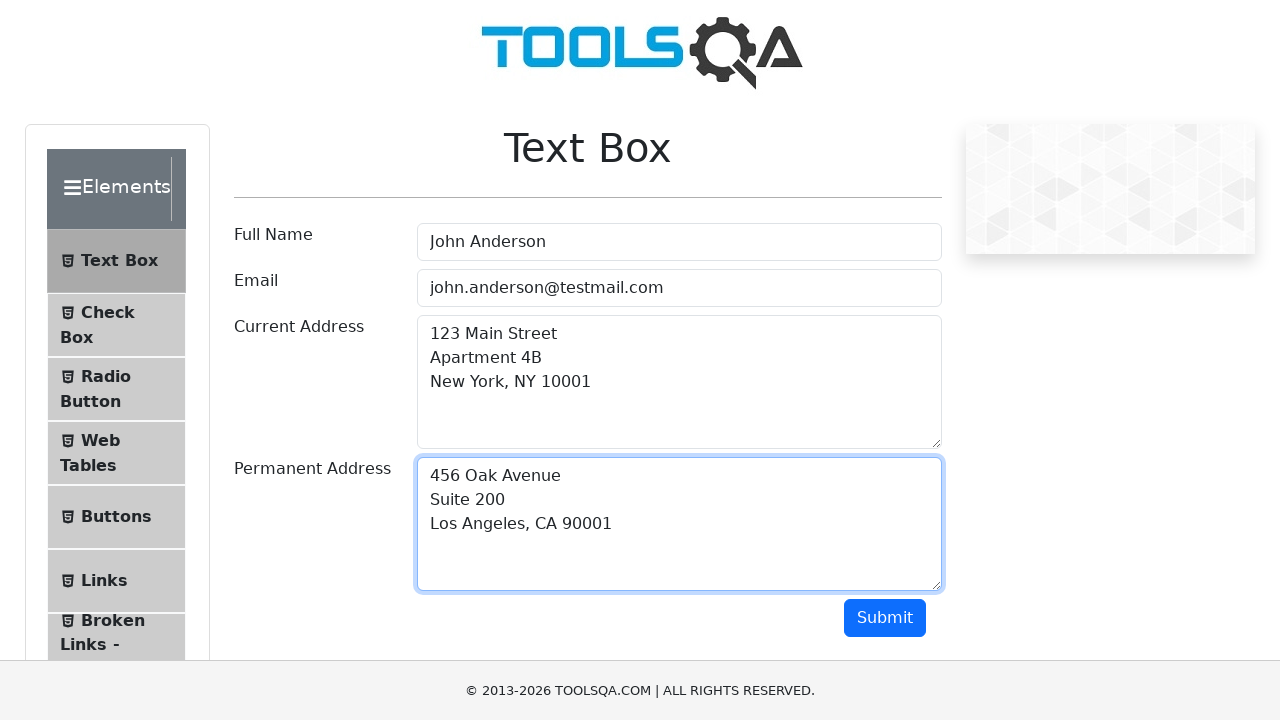